Tests JavaScript prompt alert handling by clicking a button to trigger a prompt, entering text into the alert, accepting it, and verifying the displayed result text

Starting URL: https://skpatro.github.io/demo/alerts/

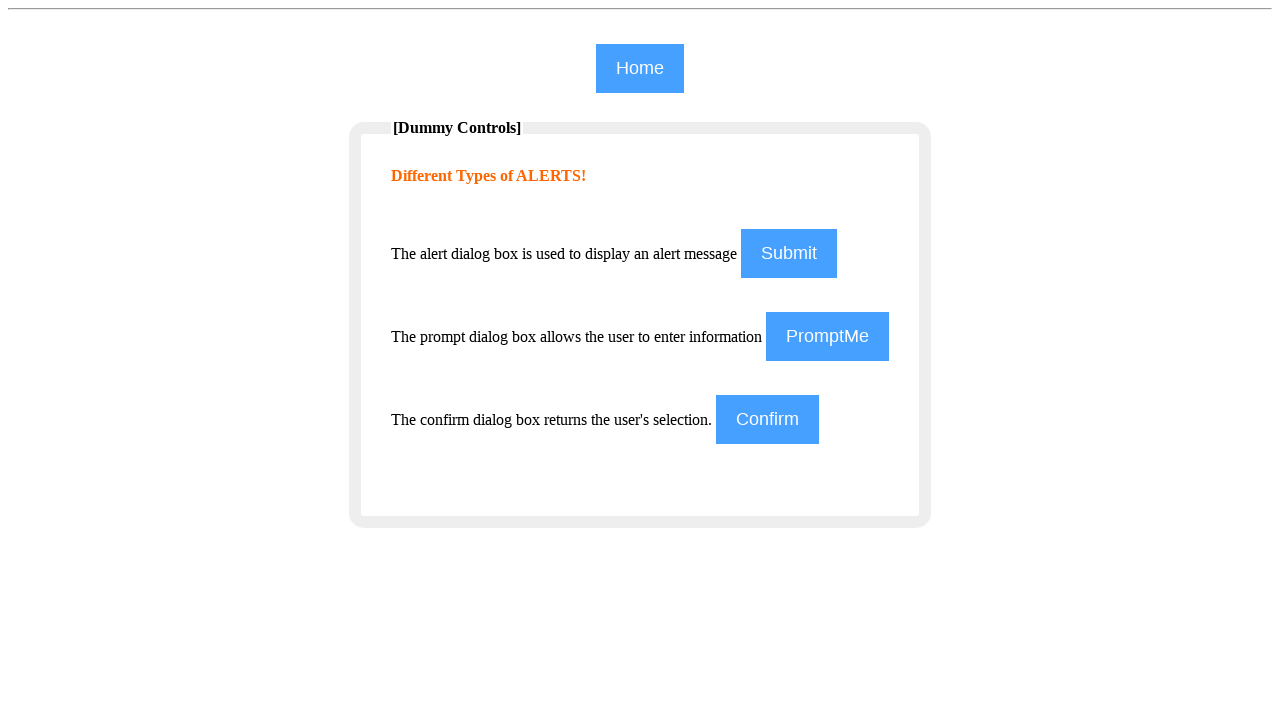

Clicked prompt button to trigger alert at (828, 336) on input#prompt
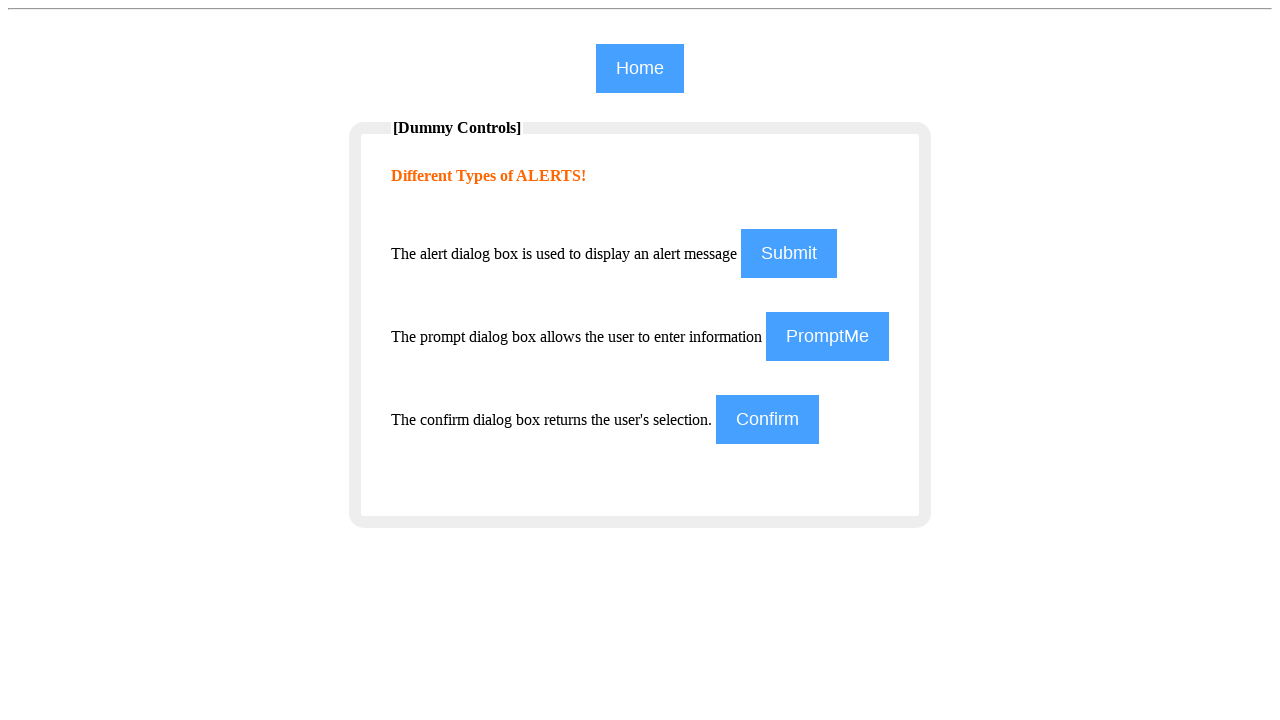

Set up dialog handler to accept prompt with text 'Sopan'
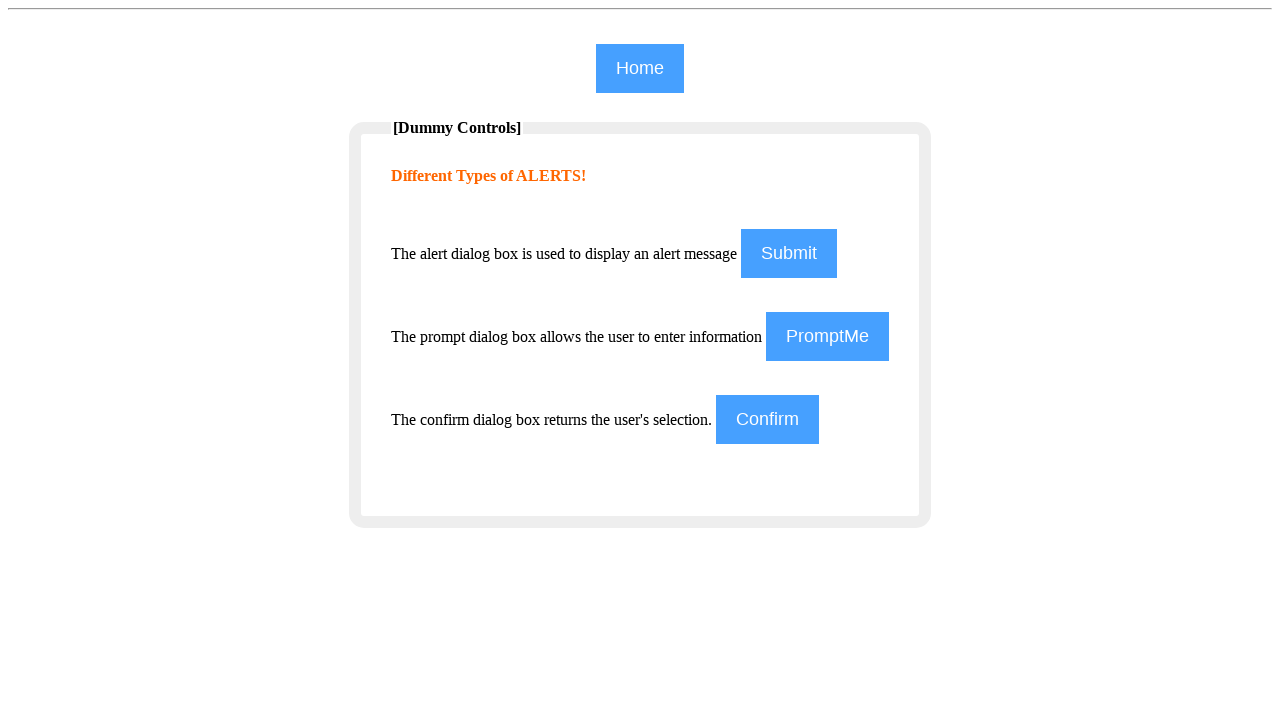

Clicked prompt button again to trigger dialog with handler ready at (828, 336) on input#prompt
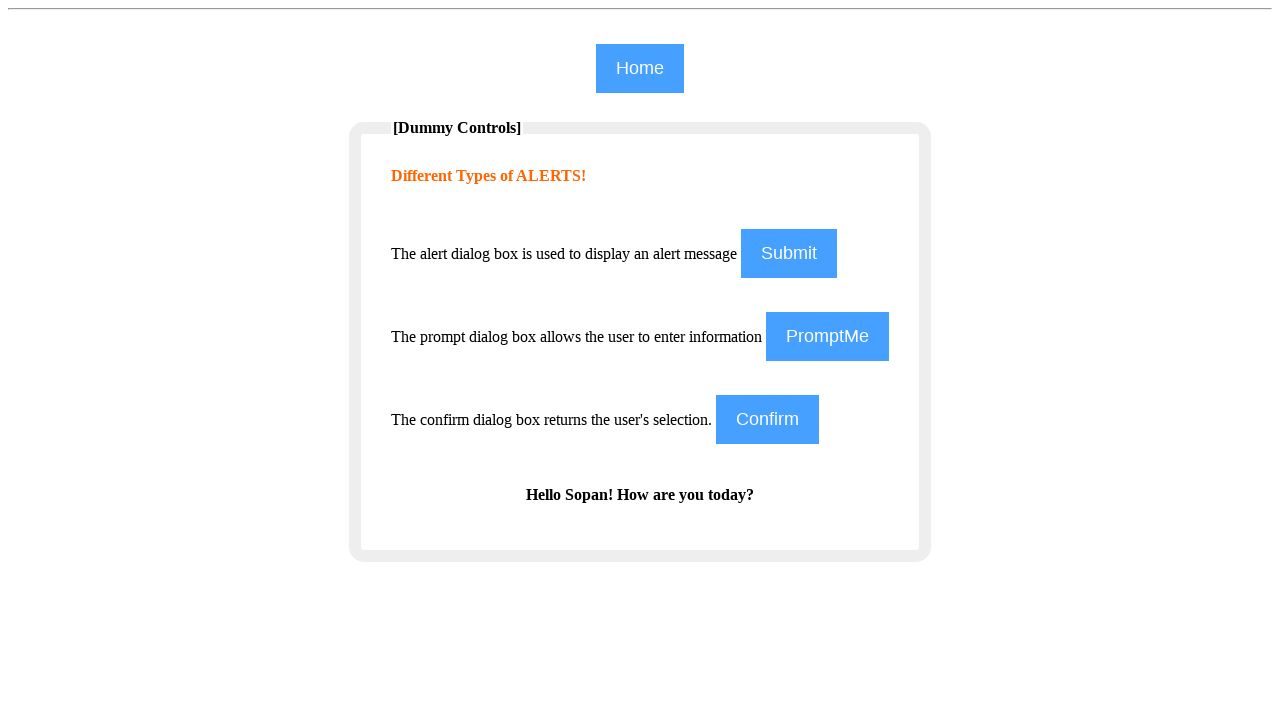

Result text element appeared after accepting prompt
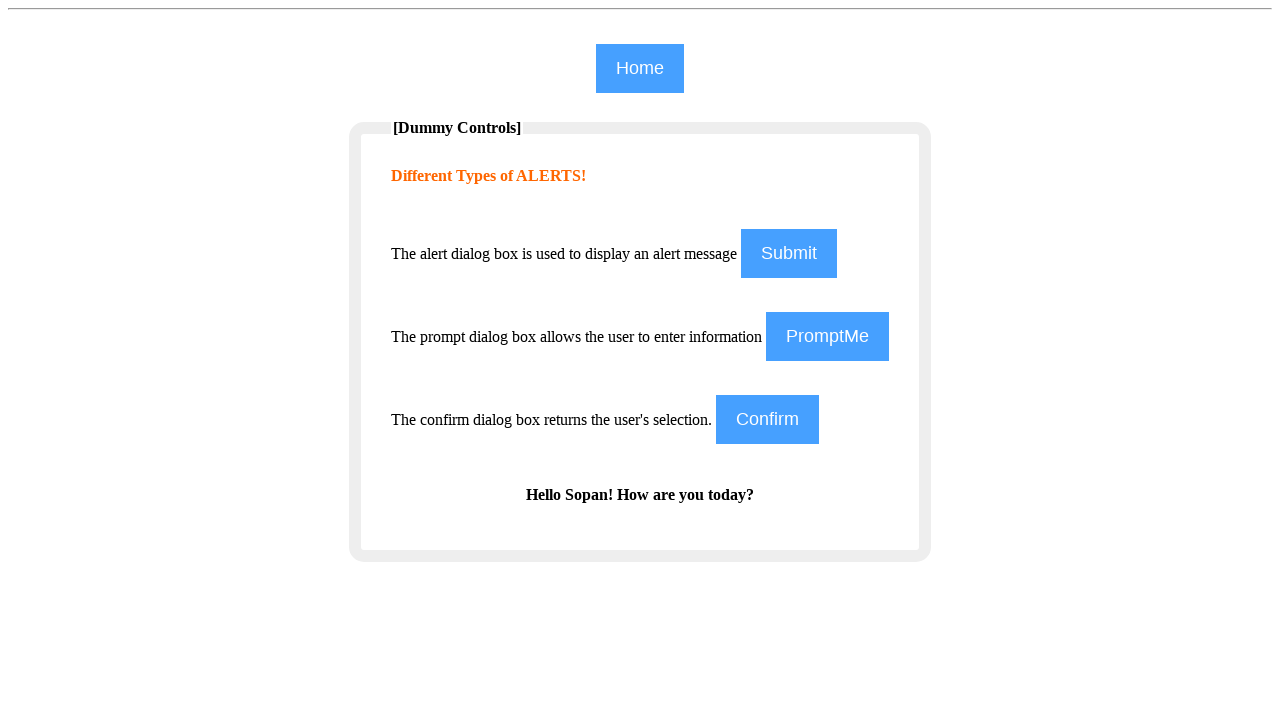

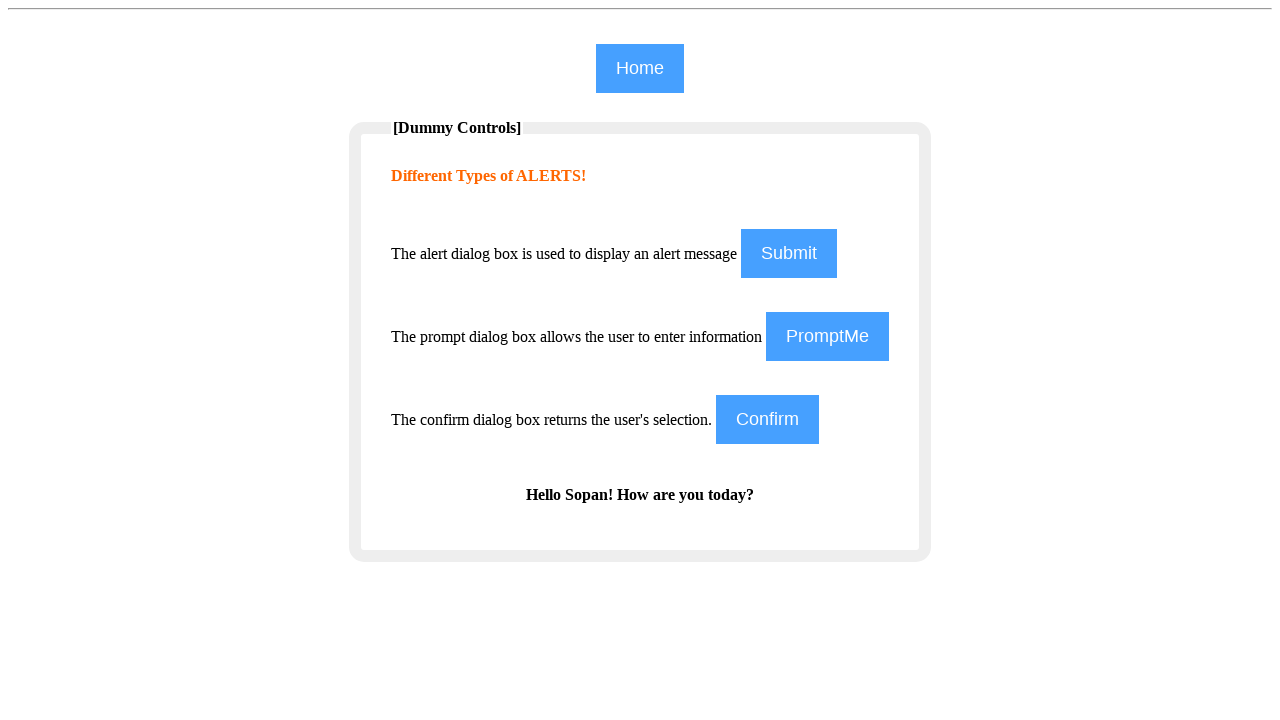